Tests various dropdown functionalities on a practice website, including selecting options from different types of dropdown menus and autocomplete fields

Starting URL: https://www.leafground.com/

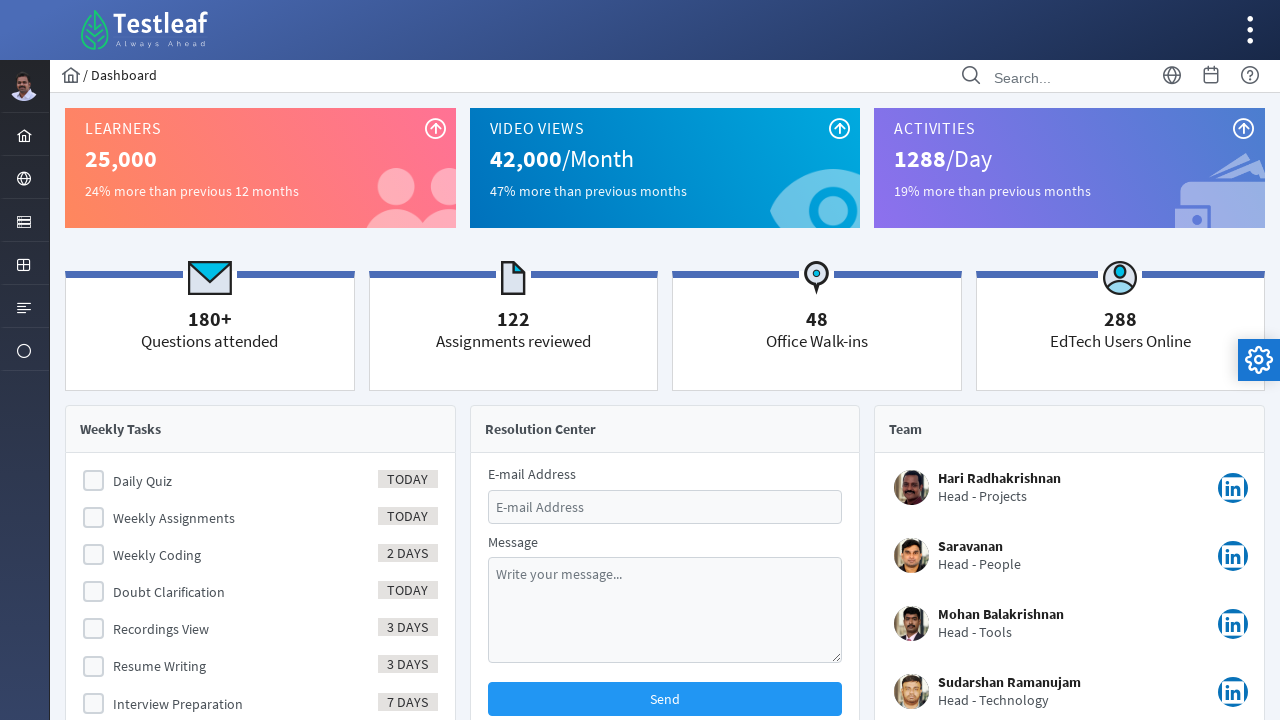

Clicked on dropdown menu item in navigation at (24, 222) on xpath=//form[@id='menuform']/ul/li[3]/a/i
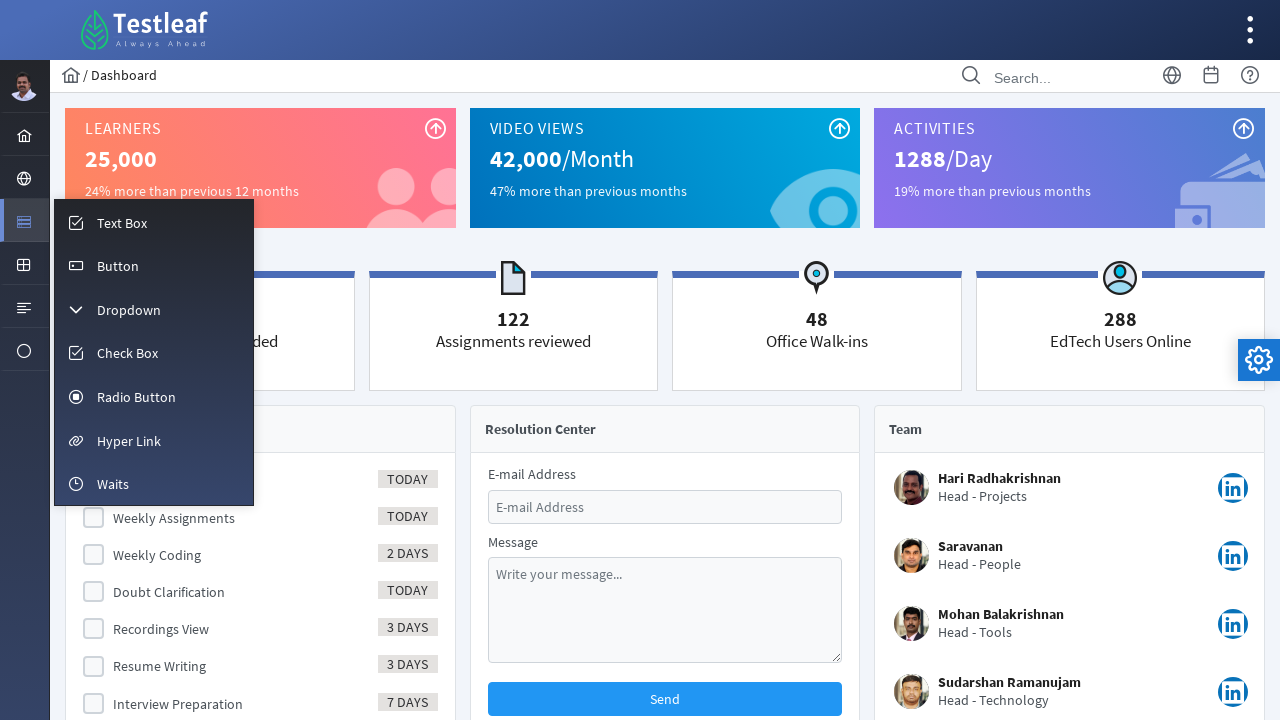

Clicked on chevron-down icon to expand submenu at (76, 310) on xpath=//i[@class='pi pi-fw pi-chevron-down layout-menuitem-icon']
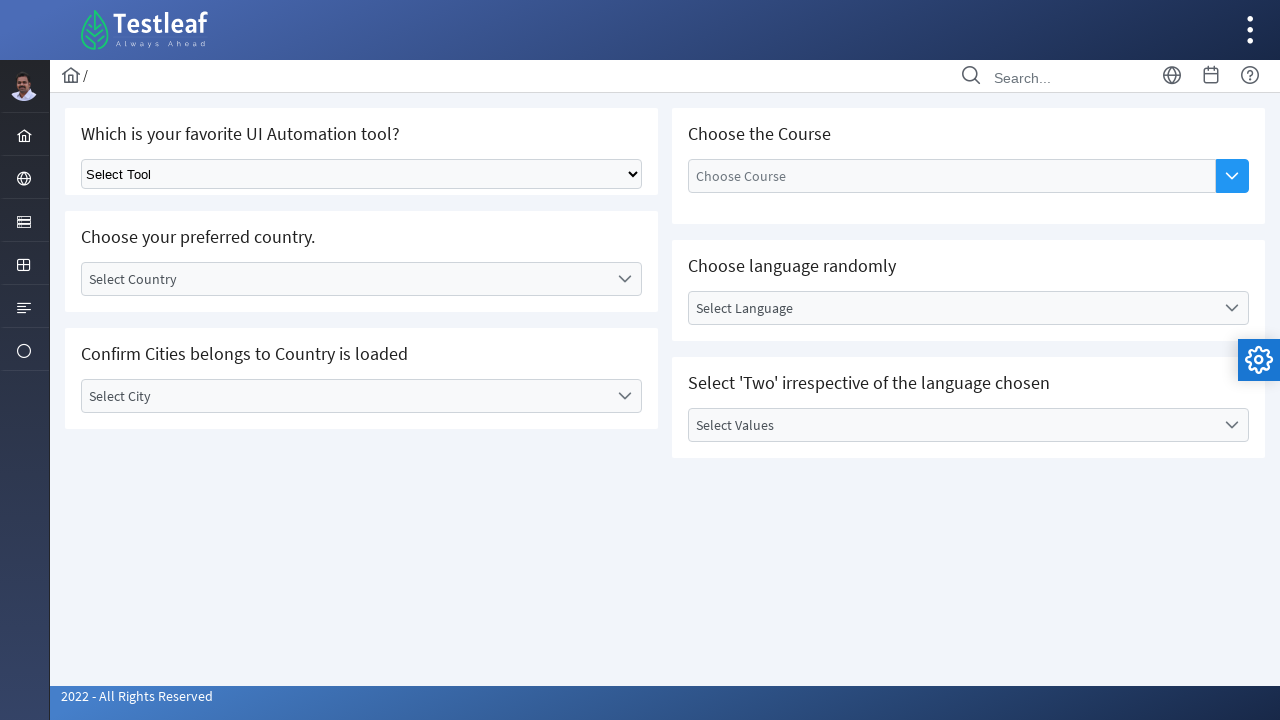

Clicked on first dropdown element at (362, 174) on xpath=//select[@style='overflow-wrap: break-word; height: 150%;']
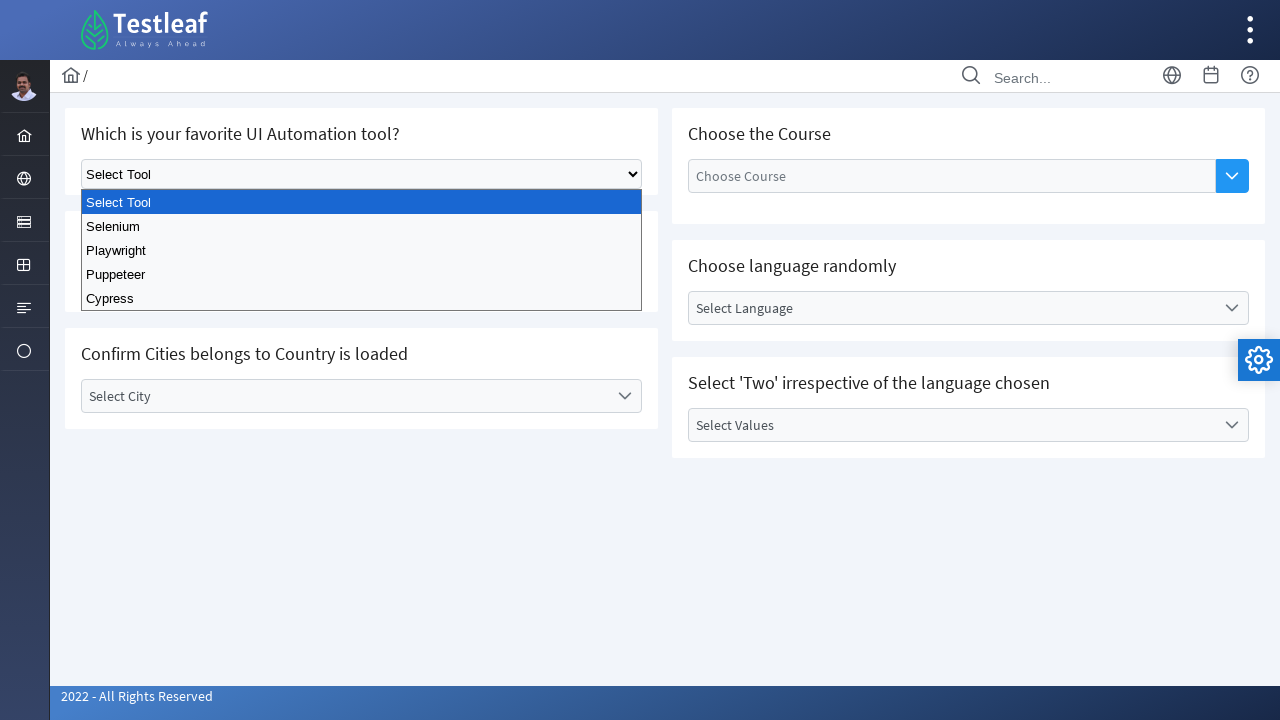

Typed 'Playwright' into dropdown field on xpath=//select[@style='overflow-wrap: break-word; height: 150%;']
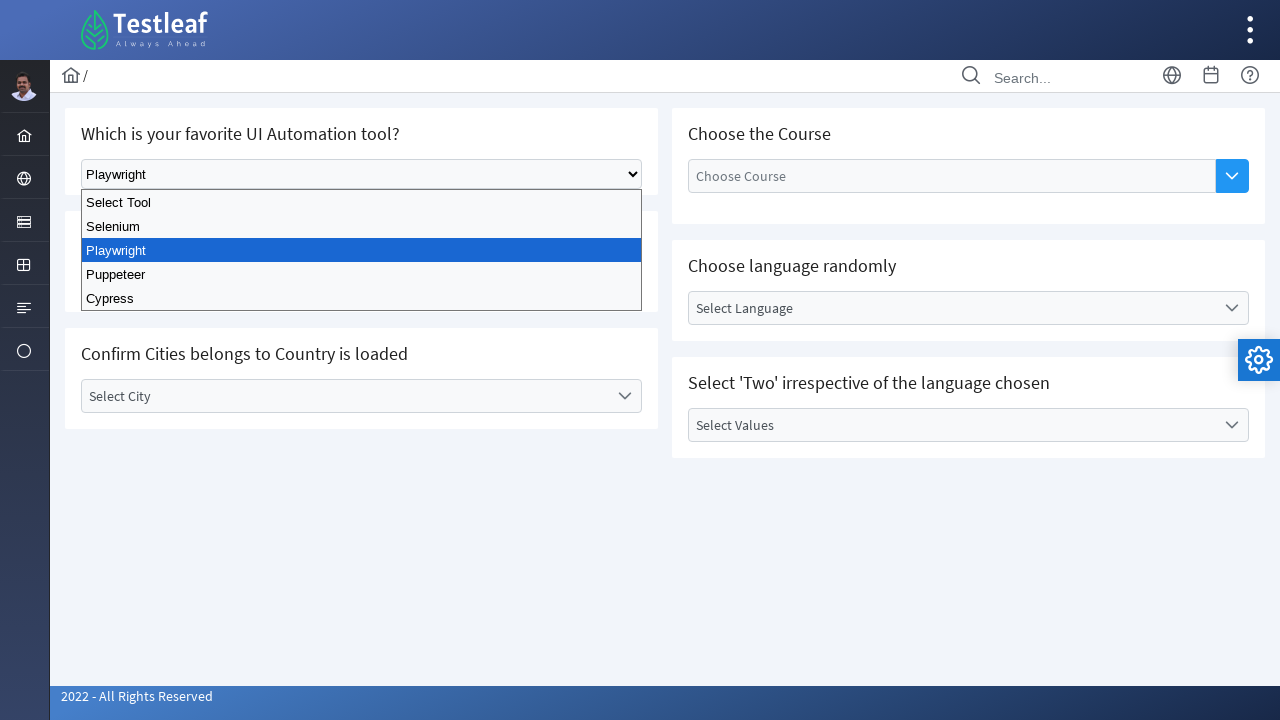

Clicked dropdown element again at (362, 174) on xpath=//select[@style='overflow-wrap: break-word; height: 150%;']
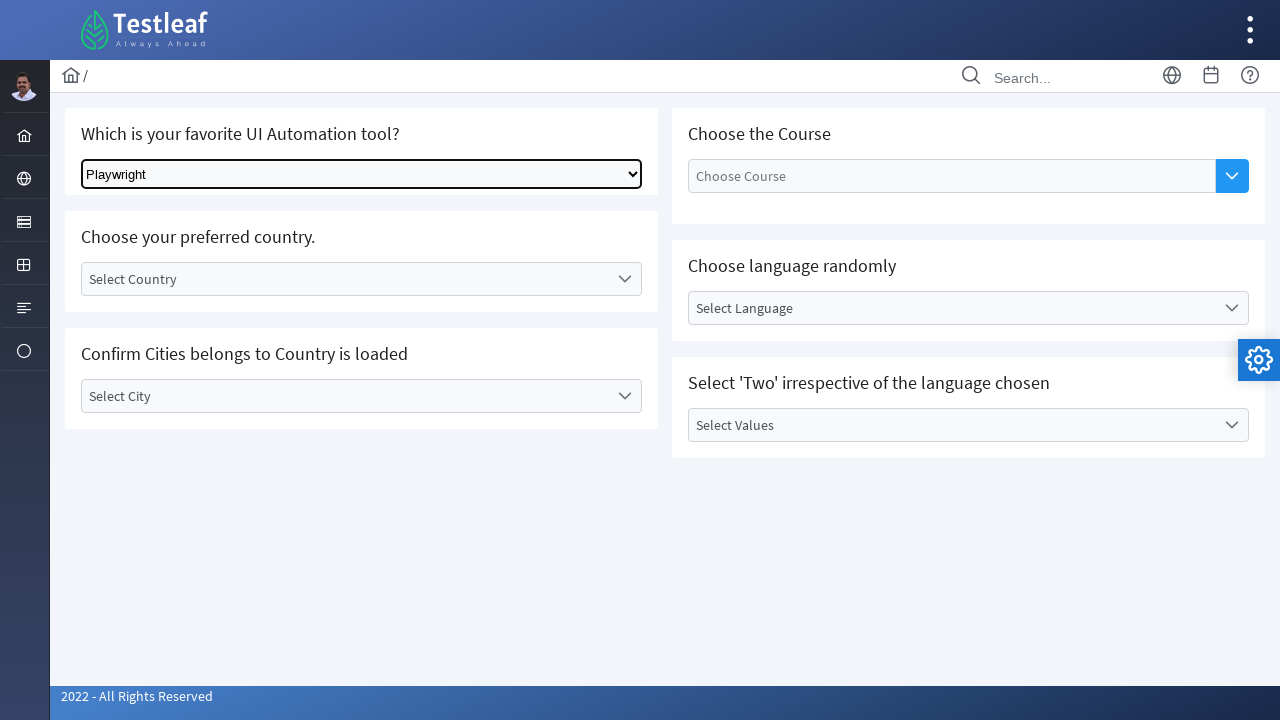

Clicked on country selector dropdown at (362, 279) on xpath=//div[@aria-owns='j_idt87:country_panel']
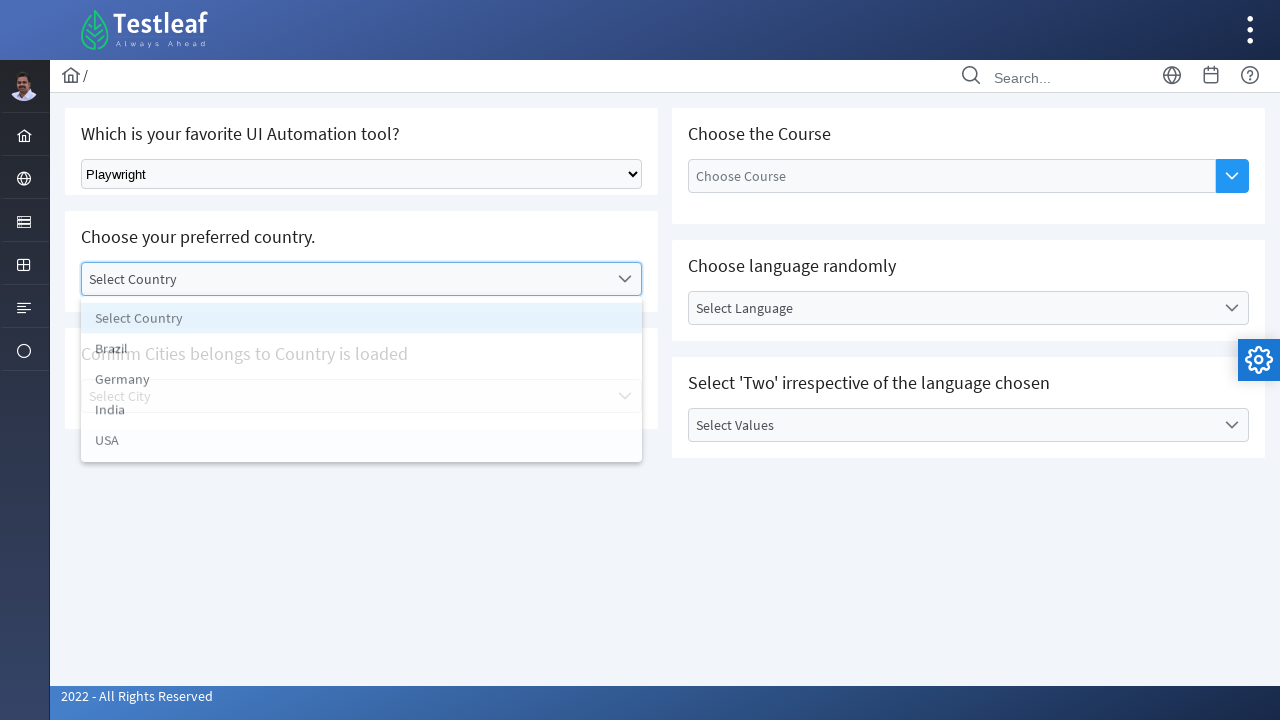

Selected 4th option from country dropdown at (362, 415) on xpath=//div[@class='ui-selectonemenu-items-wrapper']/ul/li[4]
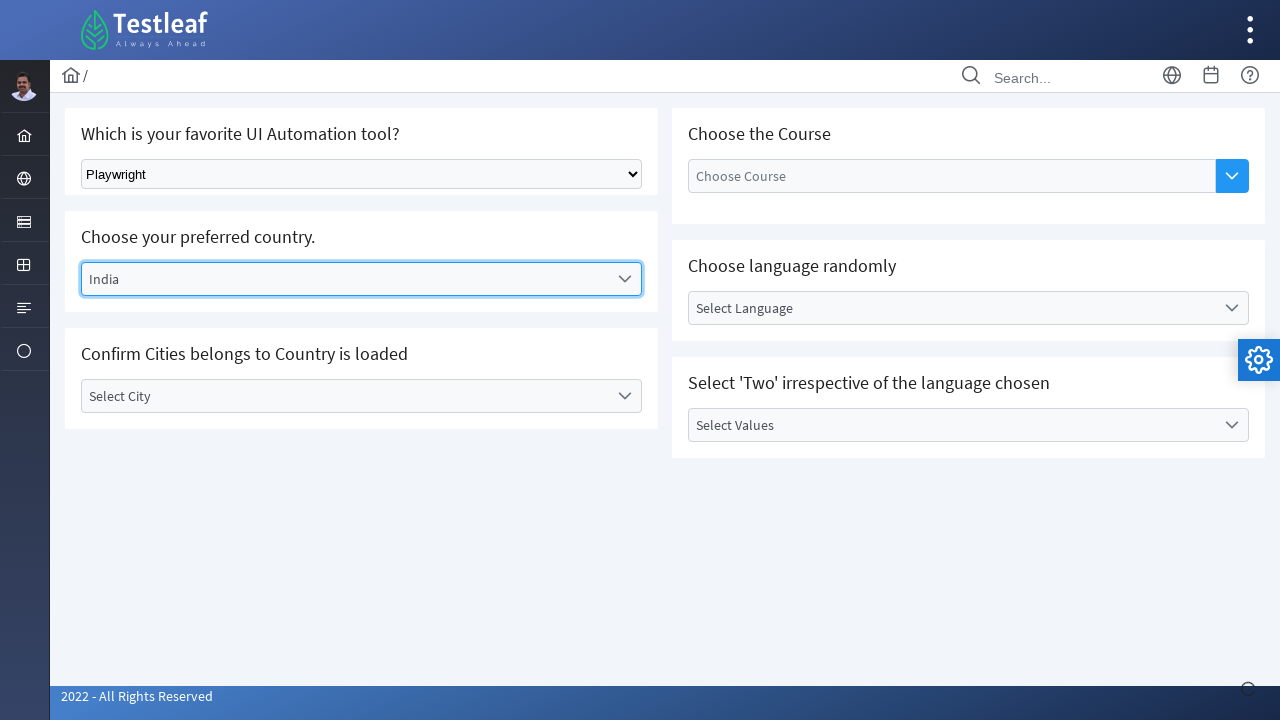

Waited 1000ms for UI to update after country selection
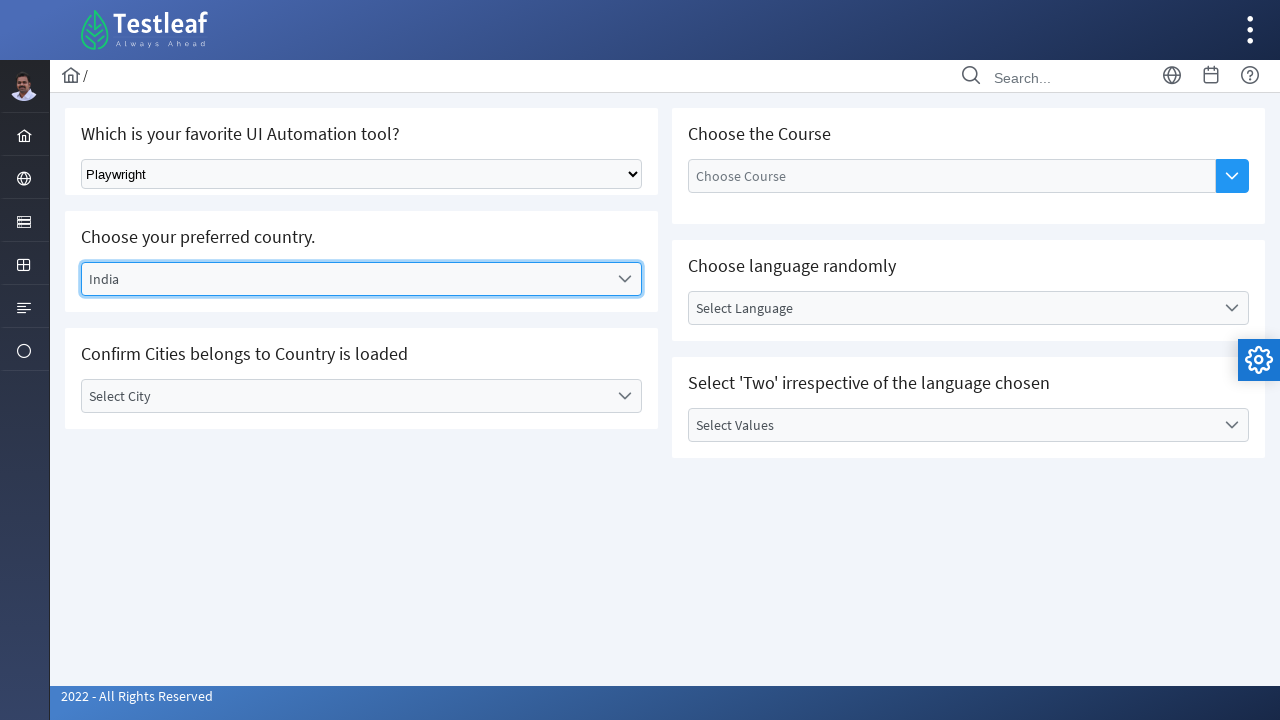

Clicked on 'Select City' label to open city selector at (345, 396) on xpath=//label[text()='Select City']
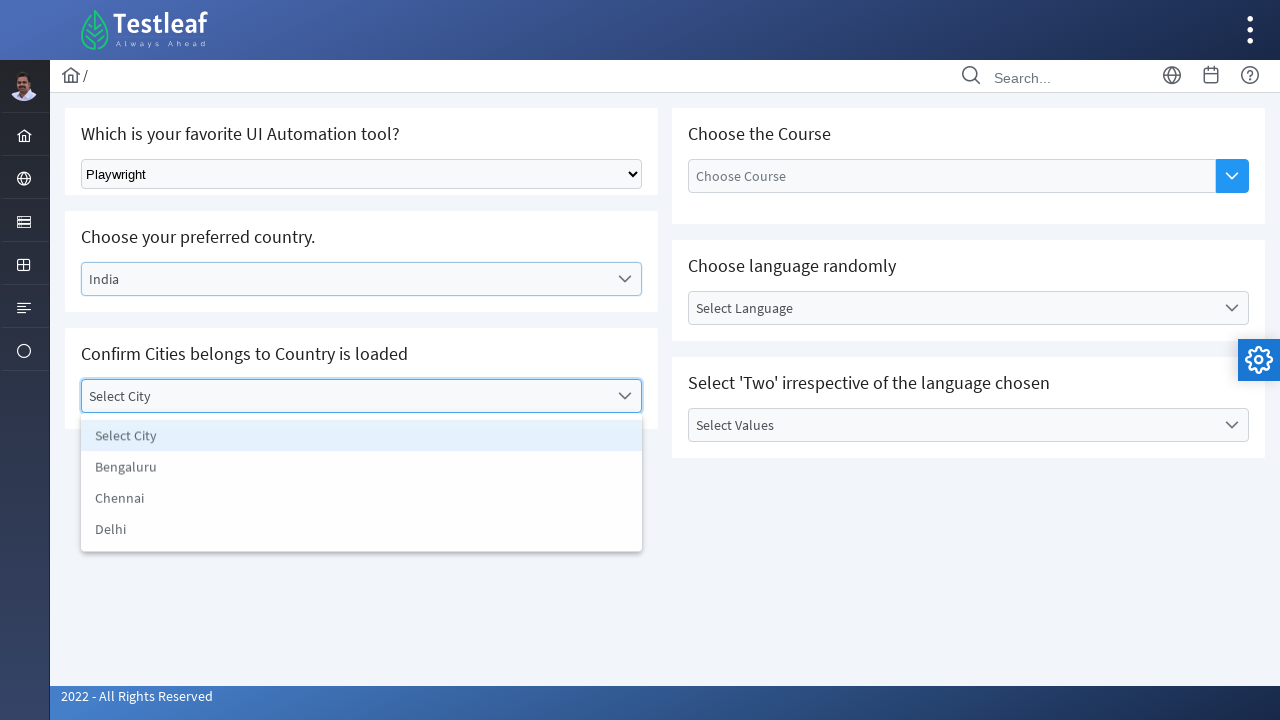

Waited for city dropdown items to become visible
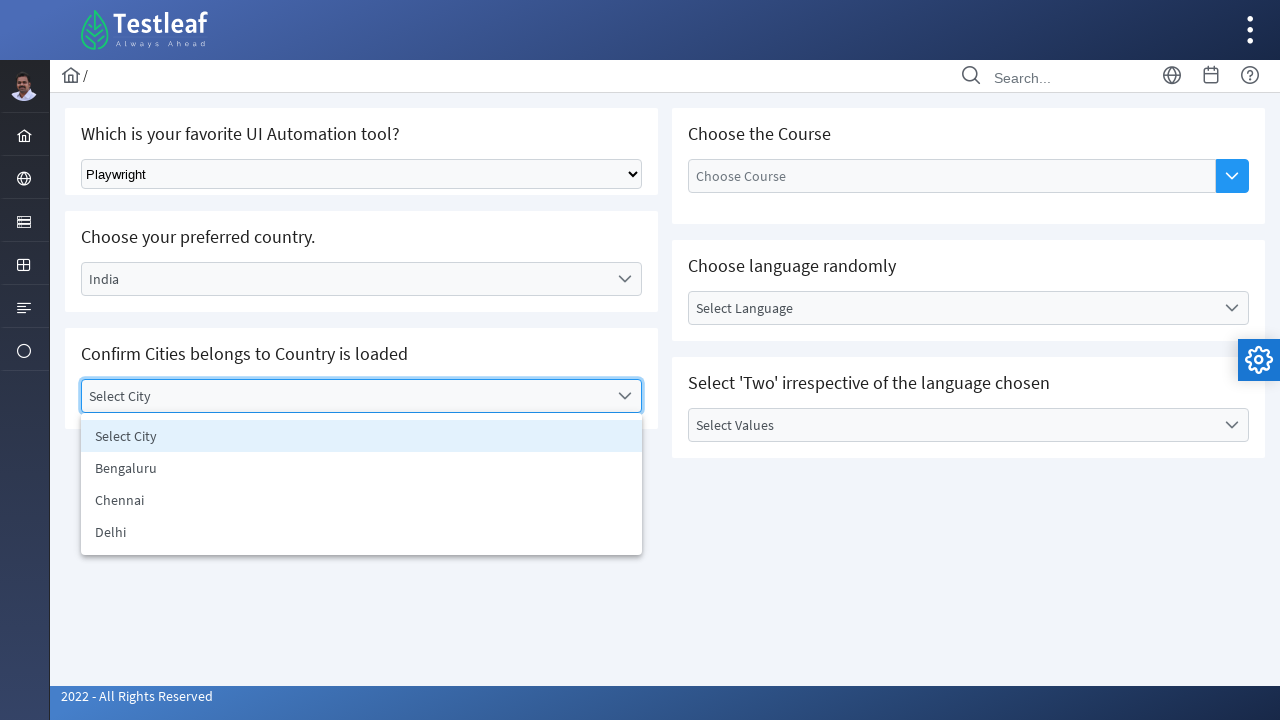

Waited 3000ms before interacting with autocomplete field
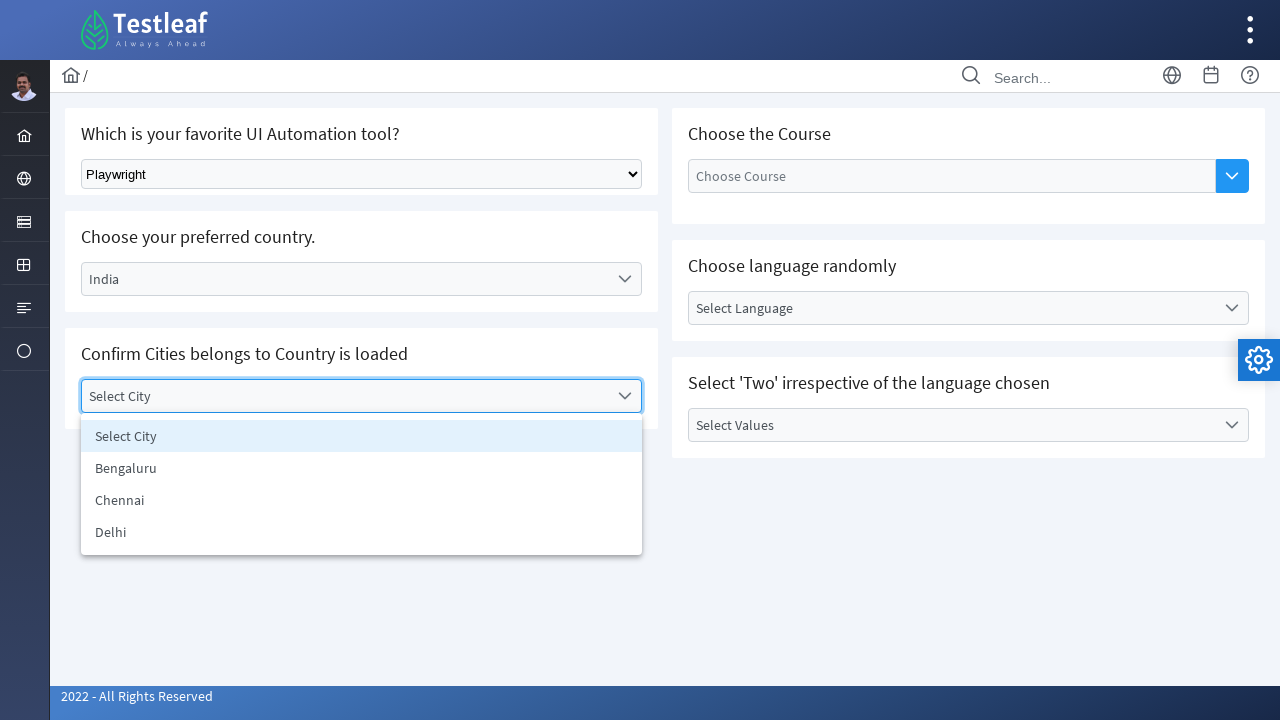

Clicked on autocomplete button to open suggestions at (1232, 176) on xpath=//div[@id='j_idt87:auto-complete']/button
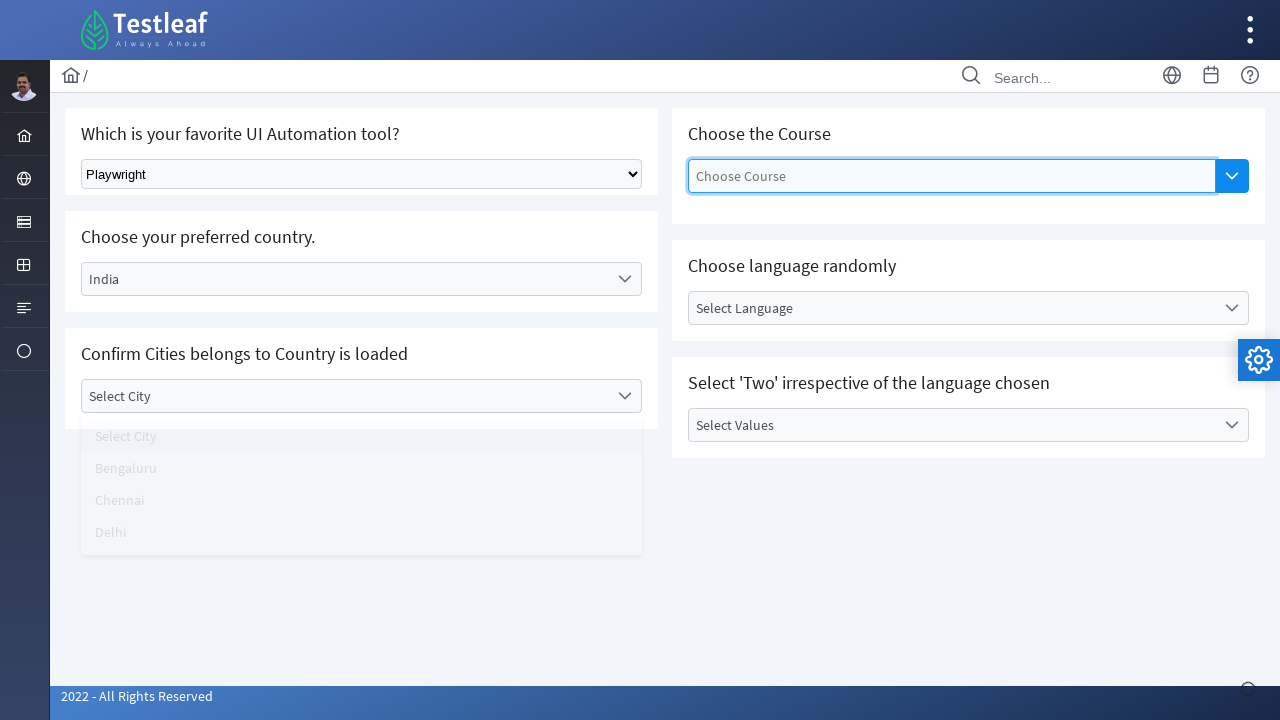

Selected 'AWS' from autocomplete options at (952, 231) on xpath=//span[@id='j_idt87:auto-complete_panel']/ul/li >> nth=0
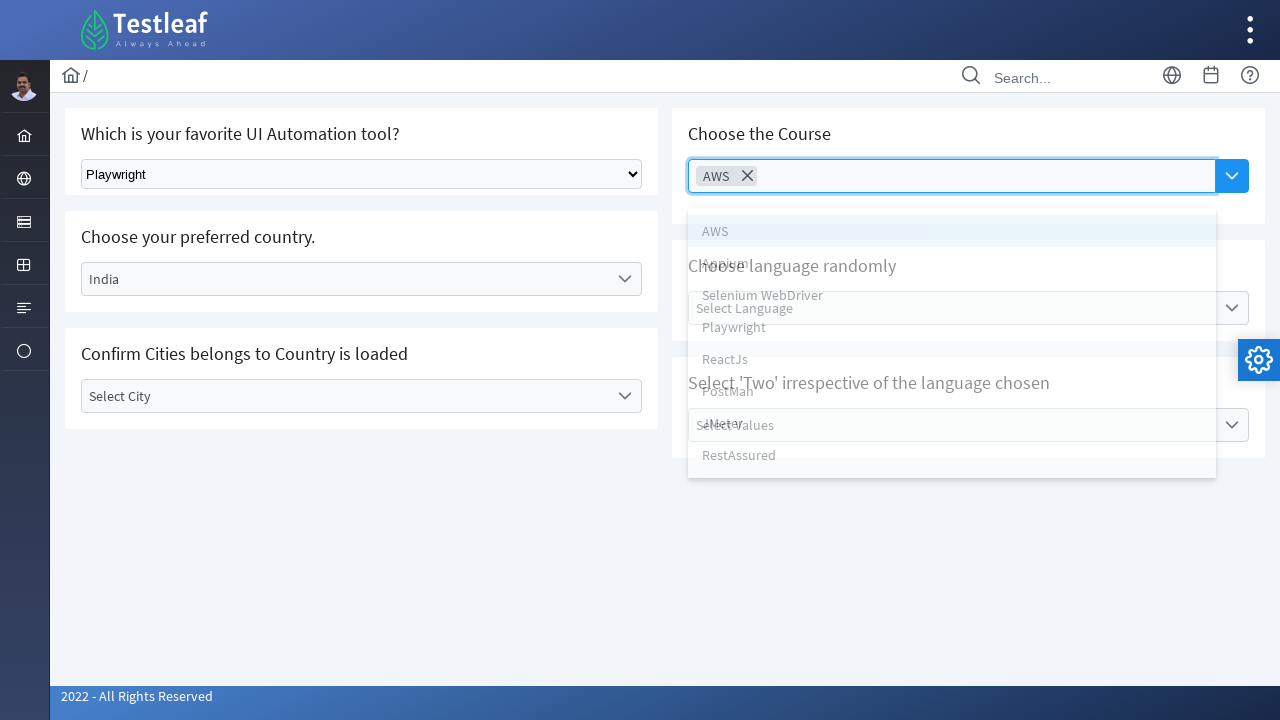

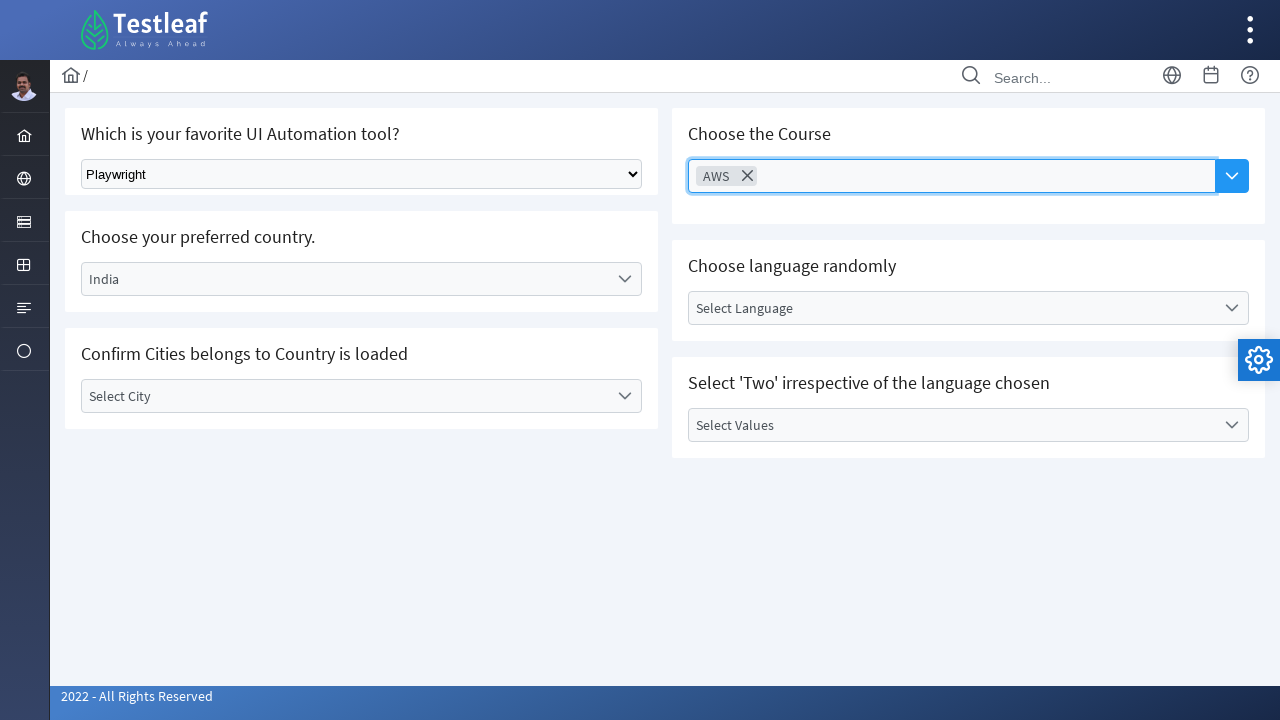